Navigates to text box form and clicks on a menu element to test JavaScript click functionality

Starting URL: https://testek.vn/lab/auto/web-elements/

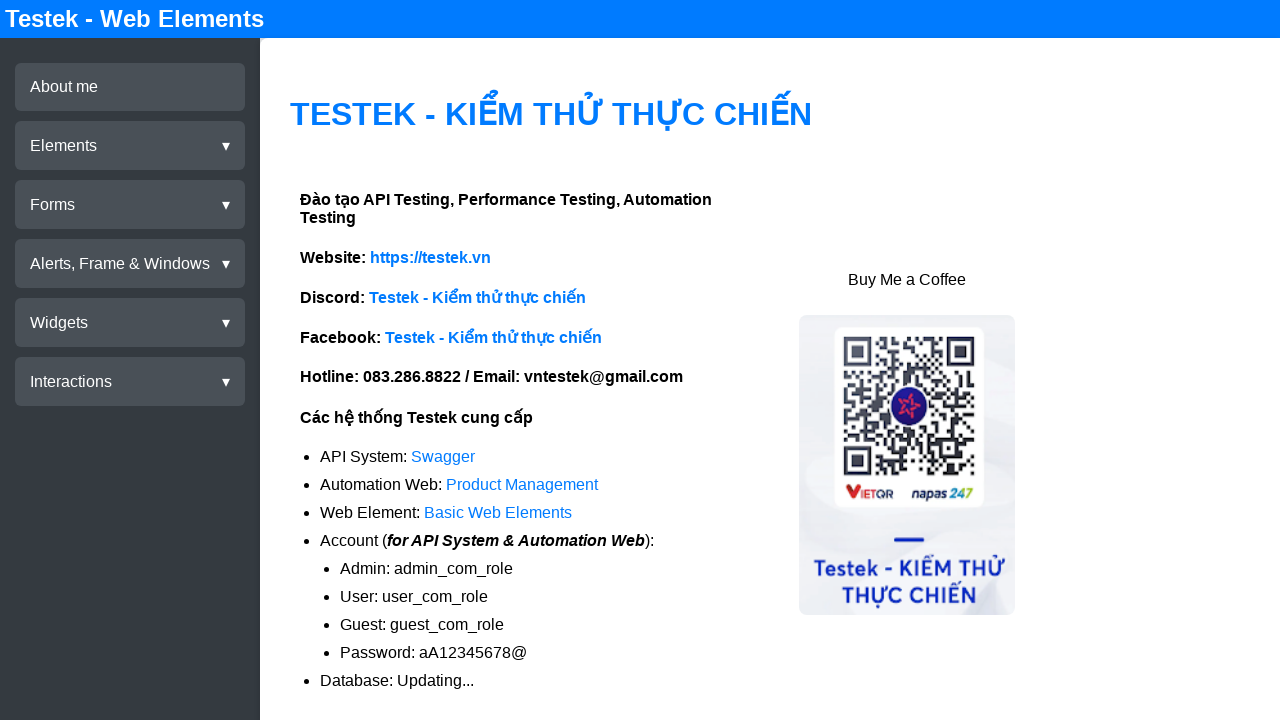

Navigated to the web elements test page
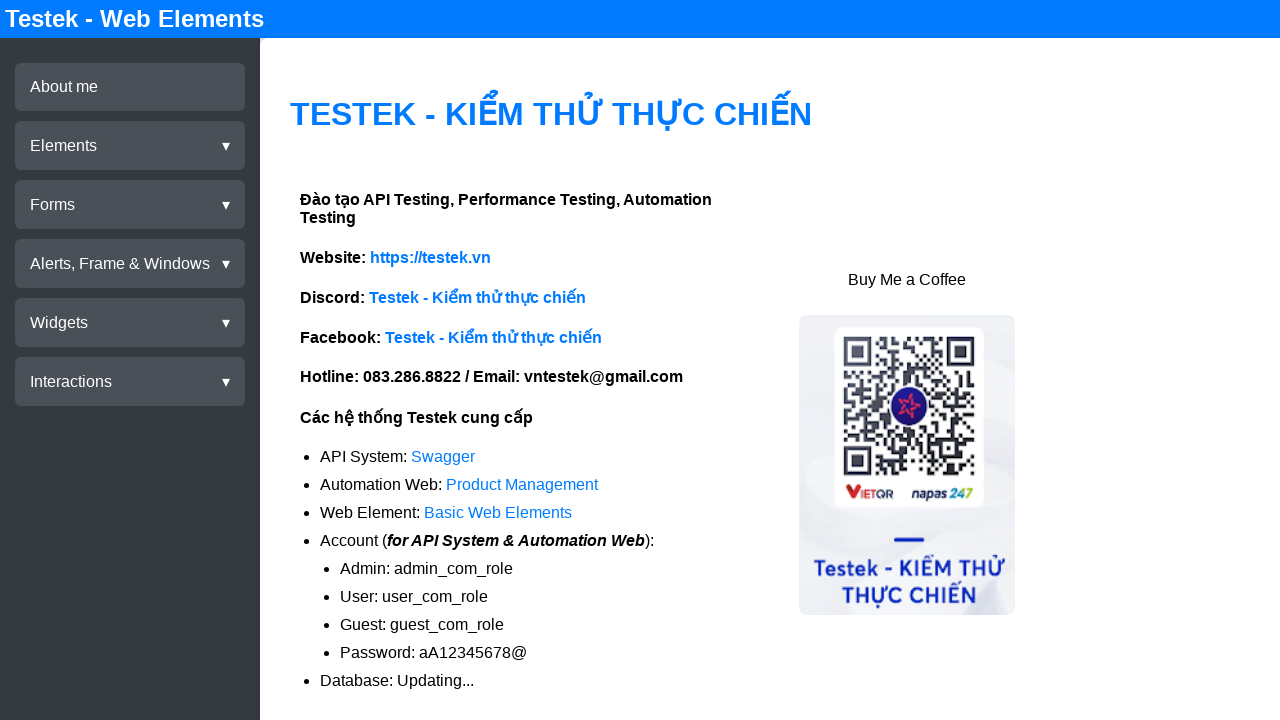

Clicked on Elements menu at (130, 146) on xpath=//div[@test-id='menu-elements']
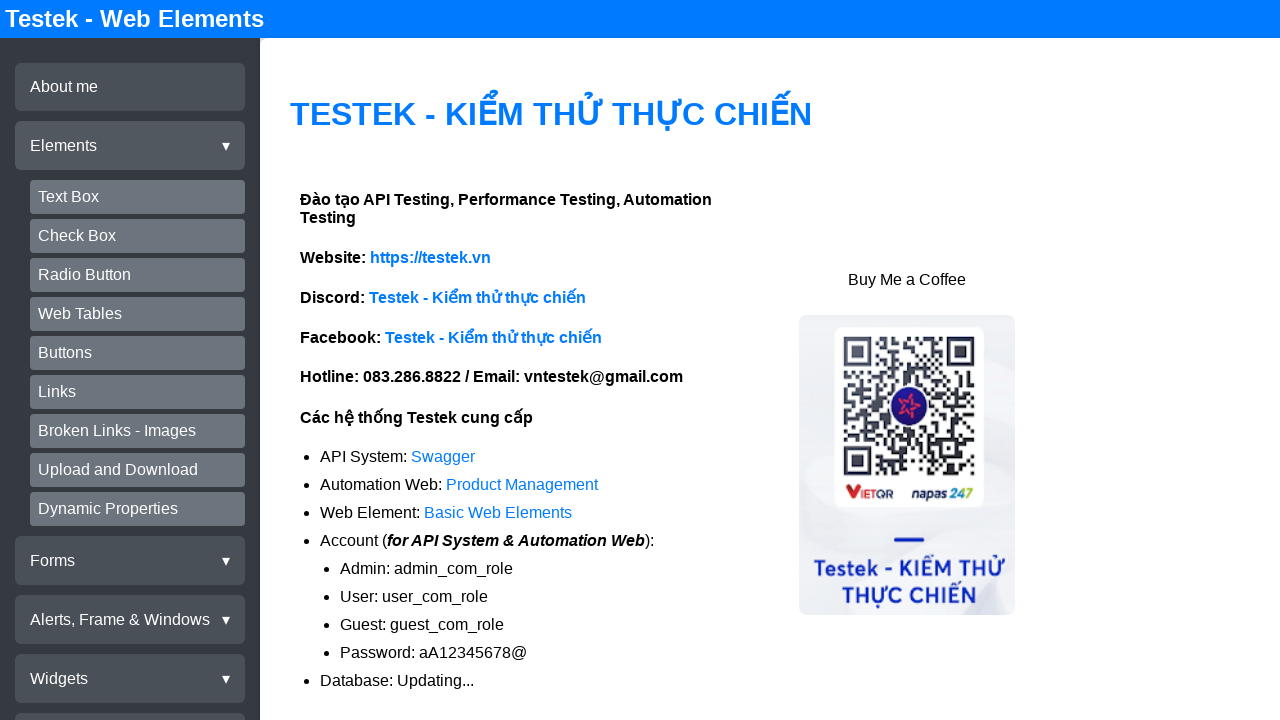

Clicked on Text Box submenu at (138, 197) on xpath=//div[@test-id='submenu-textbox']
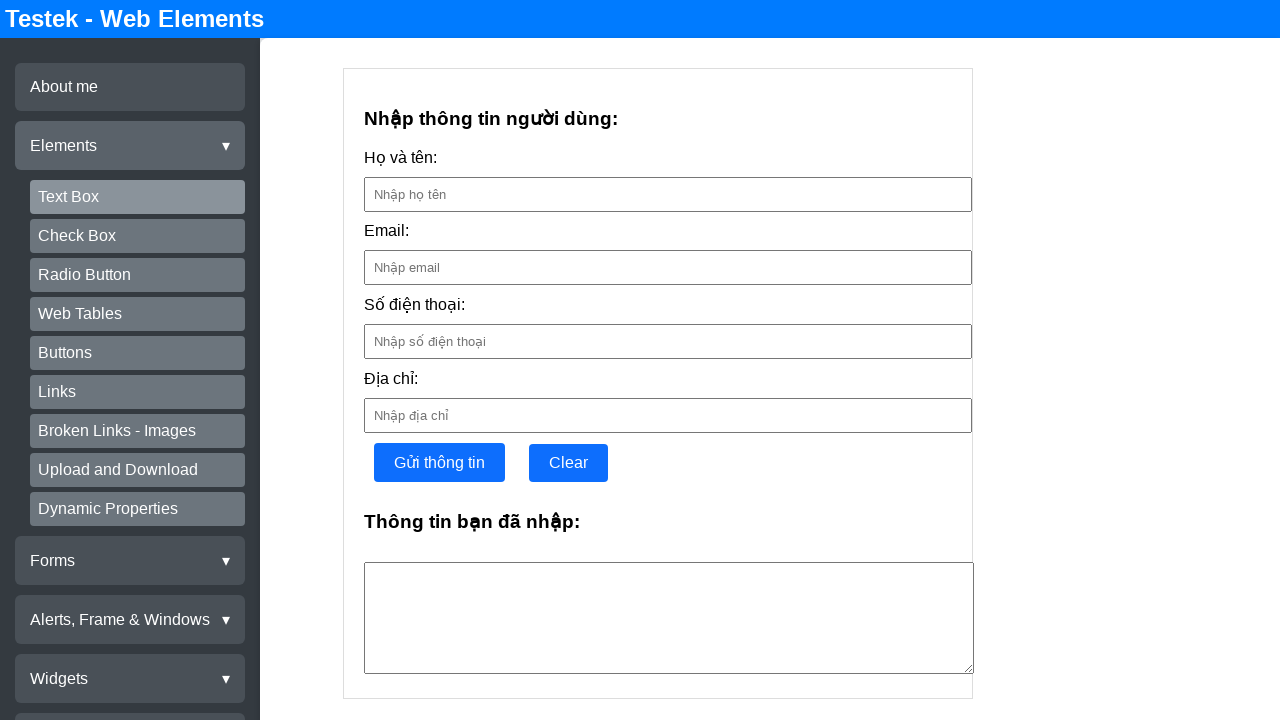

Clicked on text box label element to test JavaScript click functionality at (138, 197) on xpath=//div[@test-id='submenu-textbox']
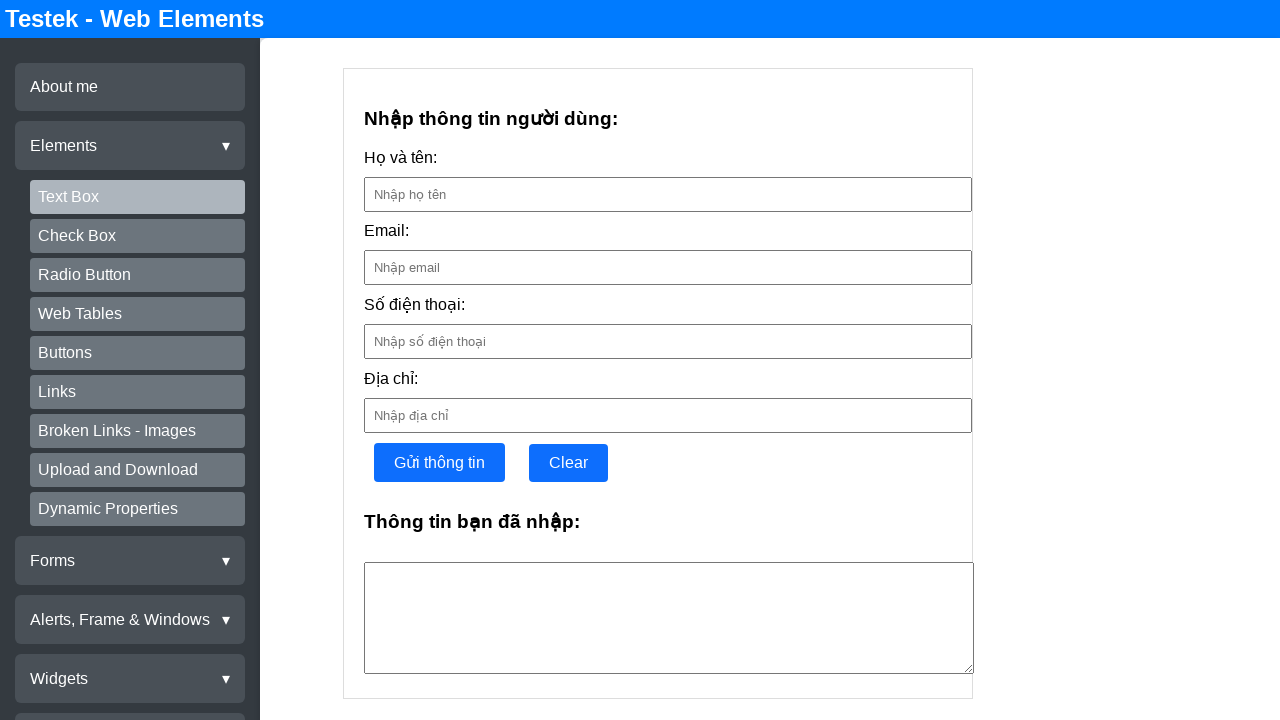

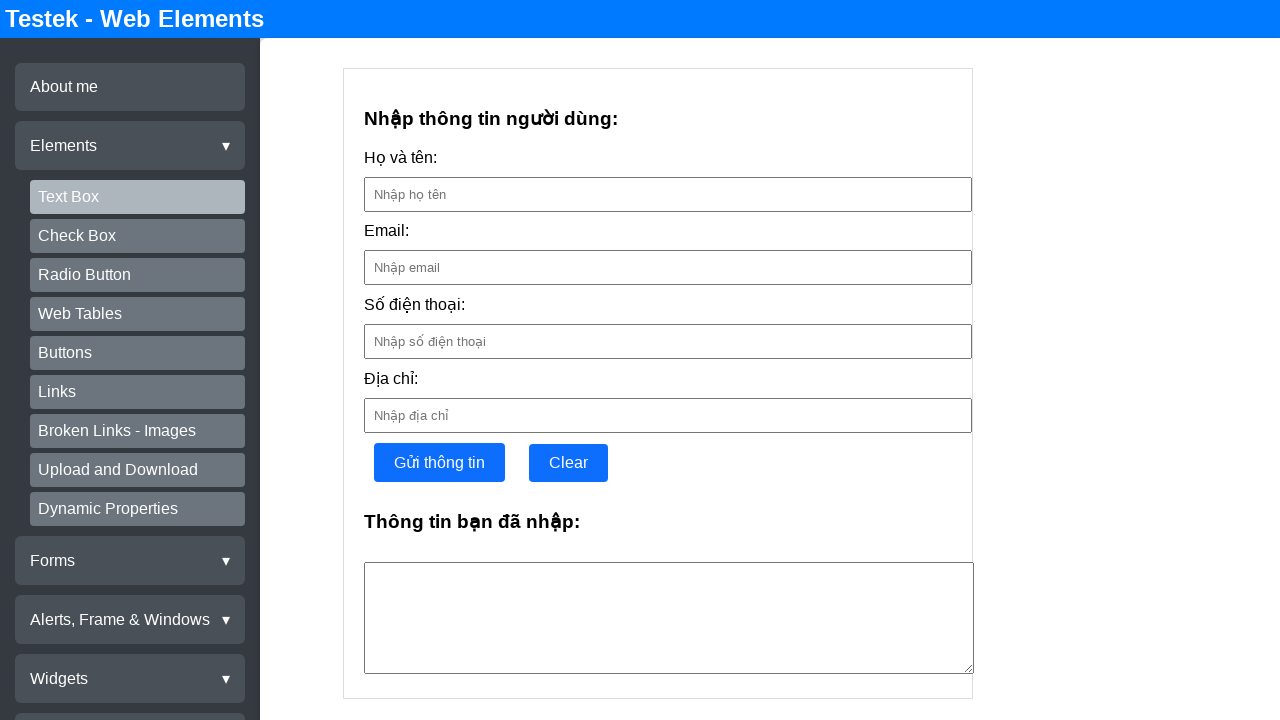